Tests dropdown selection functionality on a registration form by selecting skills, country, and religion options using different selection methods (by value, by visible text, and by index).

Starting URL: https://grotechminds.com/registration/

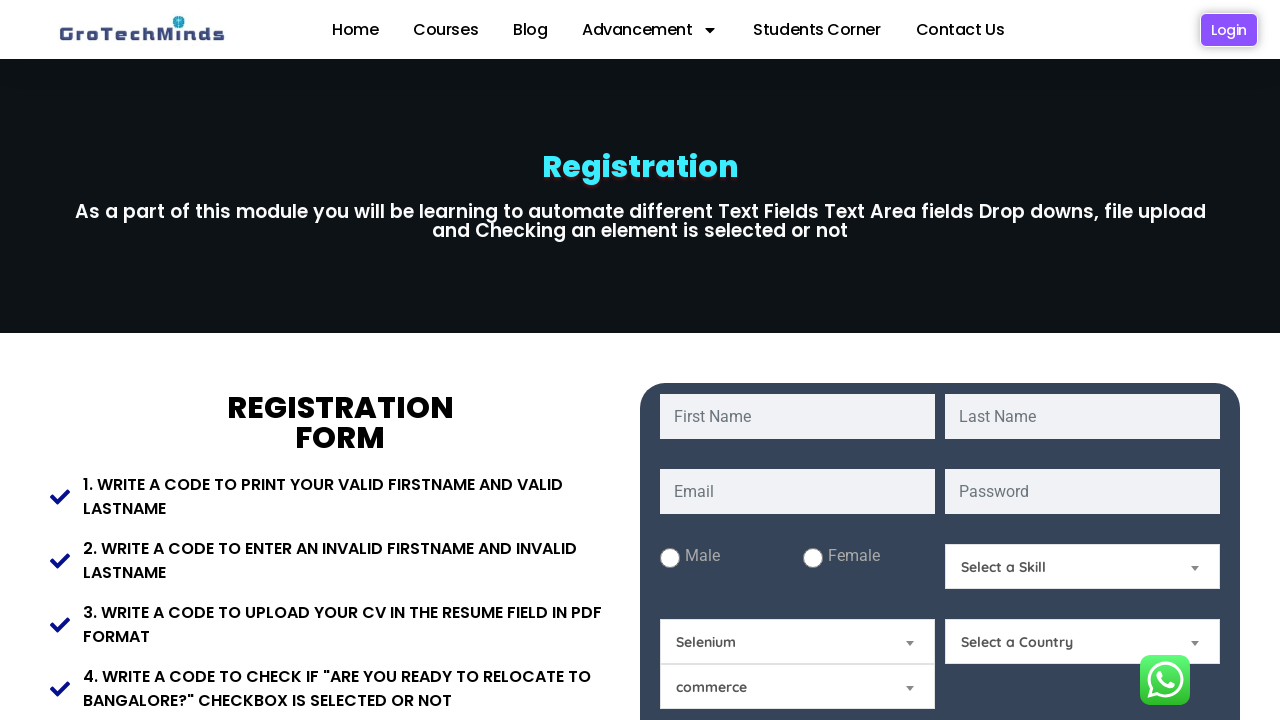

Selected 'select2' from Skills dropdown by value on #Skills
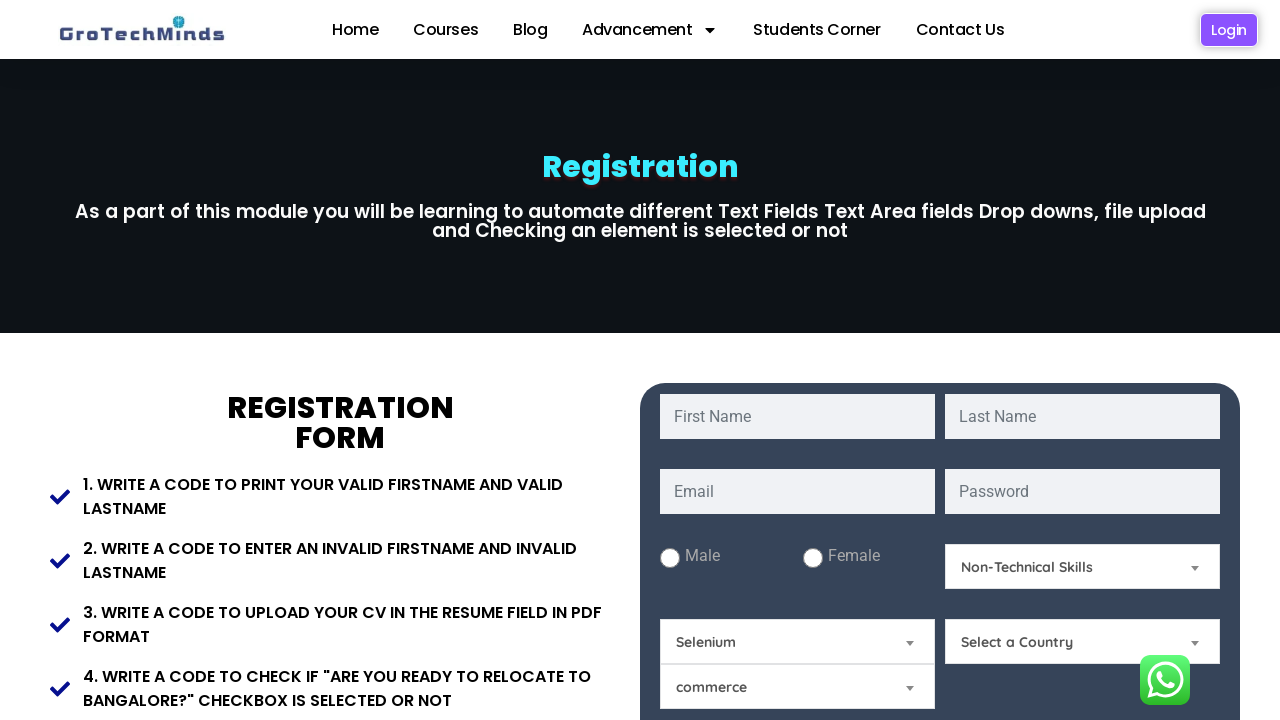

Selected 'India' from Country dropdown by visible text on select[name='Country']
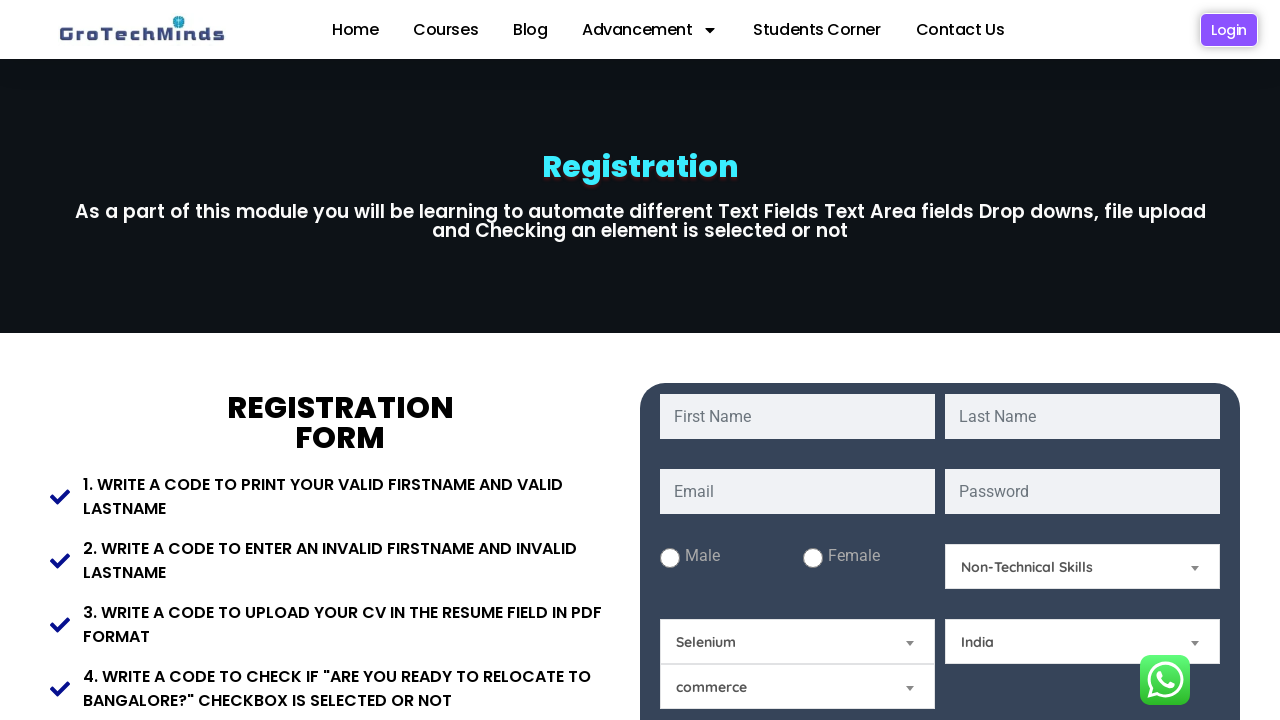

Selected Religion option at index 4 from Religion dropdown on #Relegion
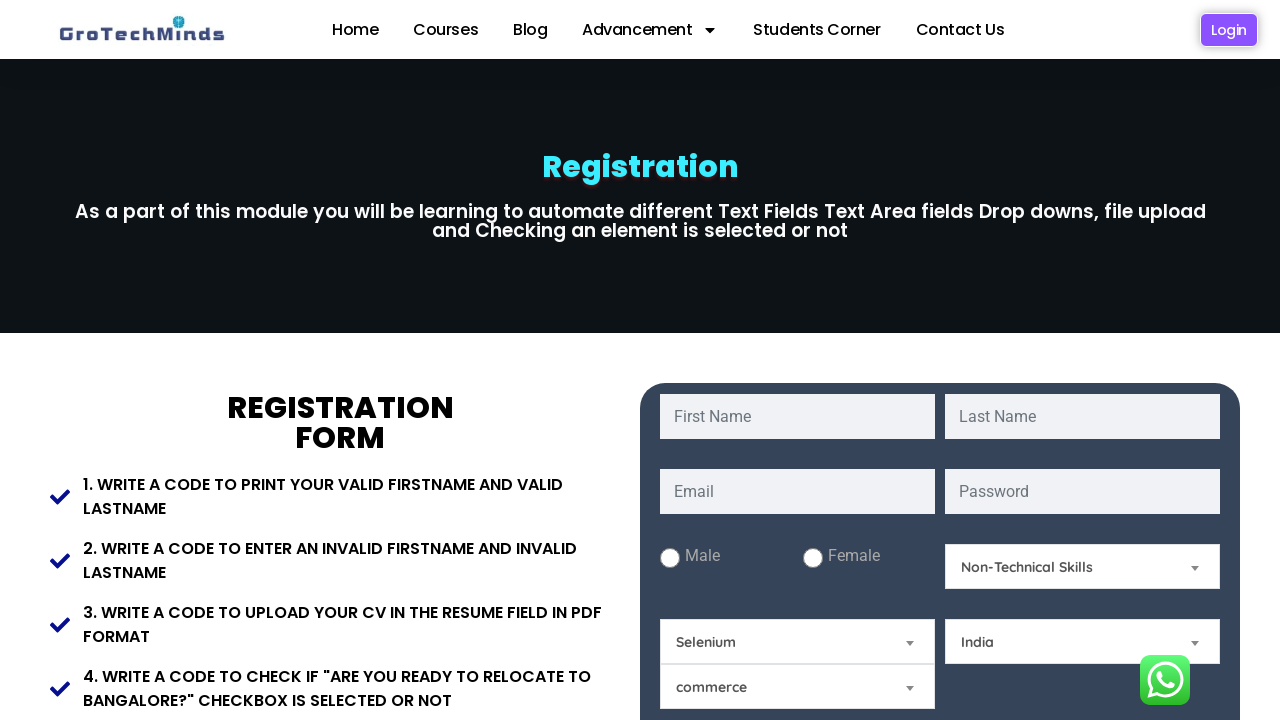

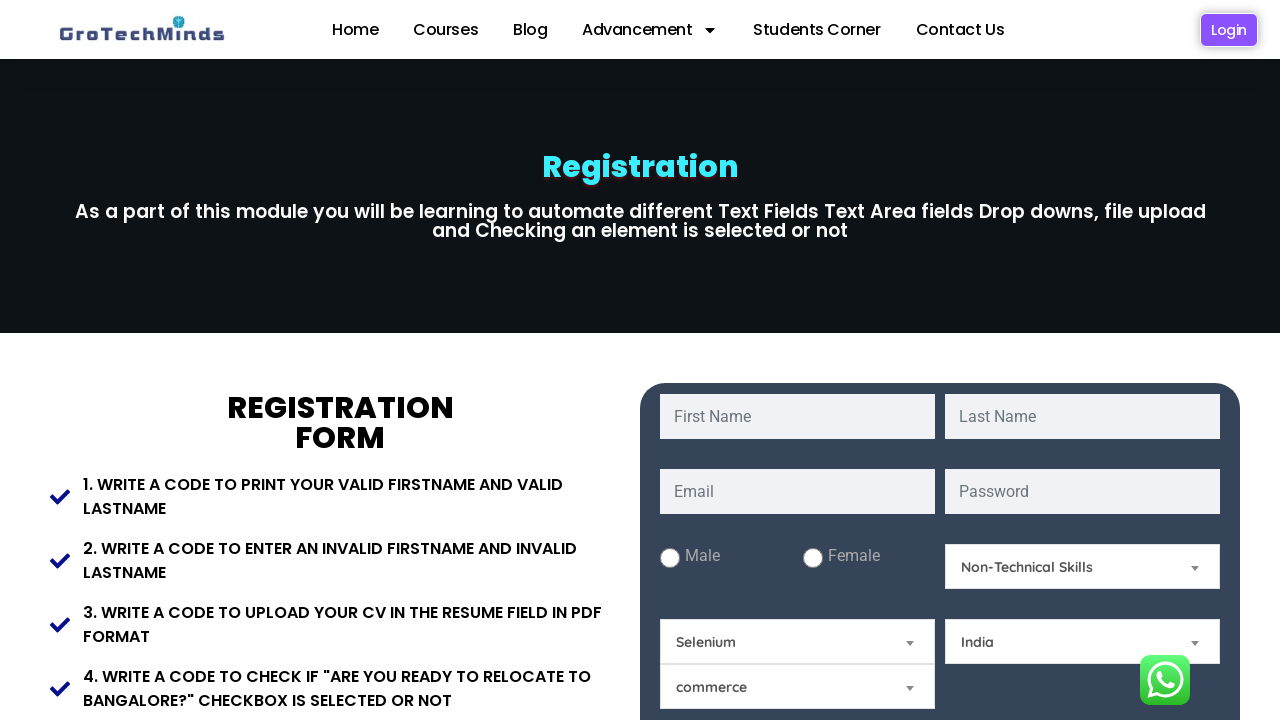